Tests filtering to display only completed items

Starting URL: https://demo.playwright.dev/todomvc

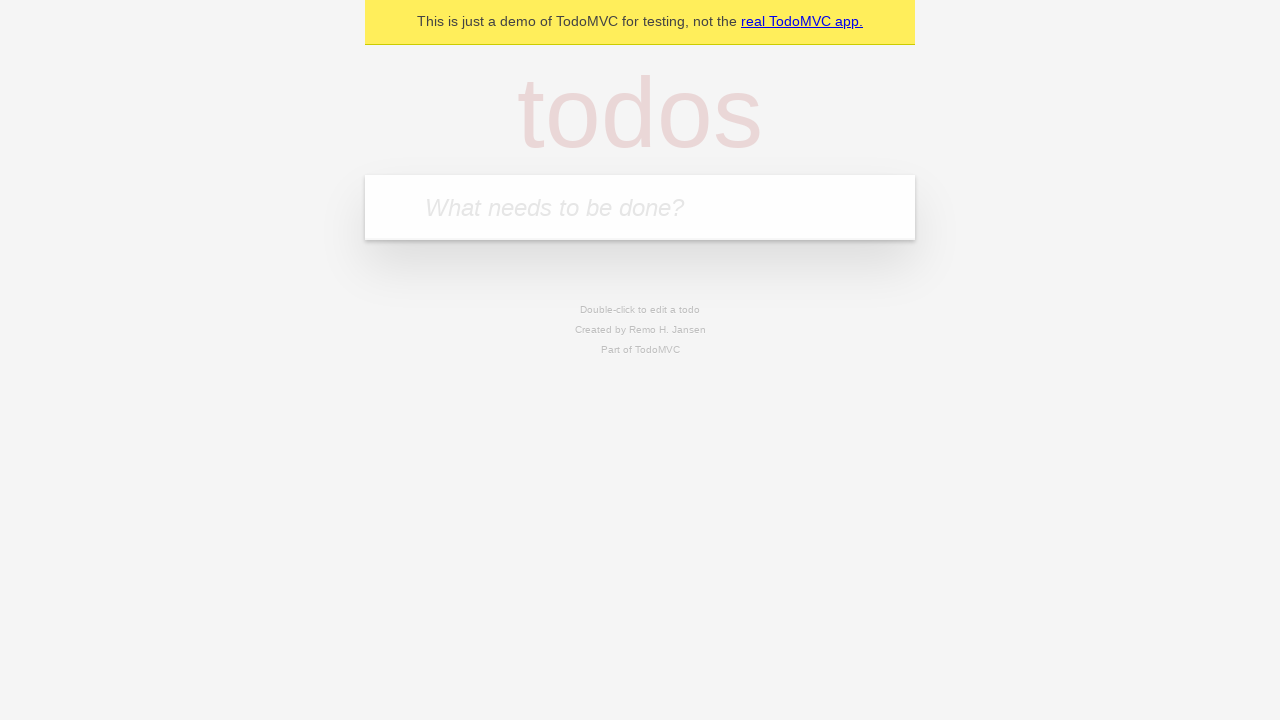

Filled todo input with 'buy some cheese' on internal:attr=[placeholder="What needs to be done?"i]
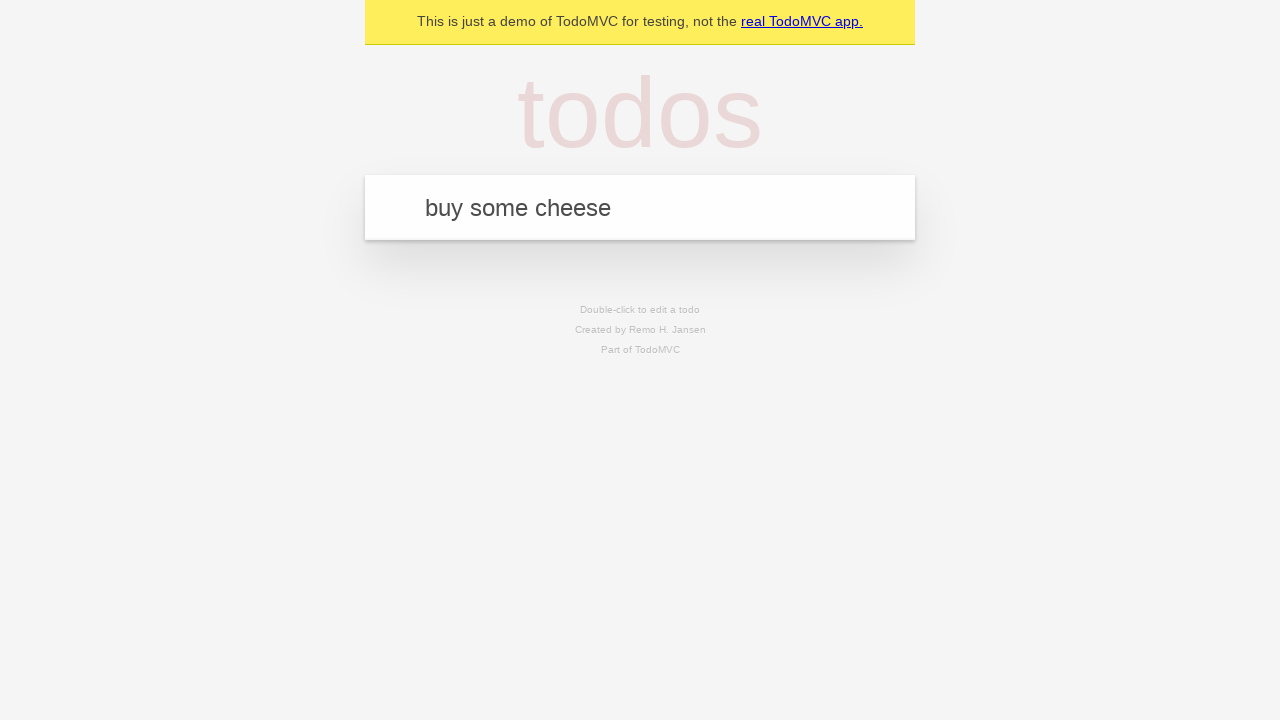

Pressed Enter to create todo 'buy some cheese' on internal:attr=[placeholder="What needs to be done?"i]
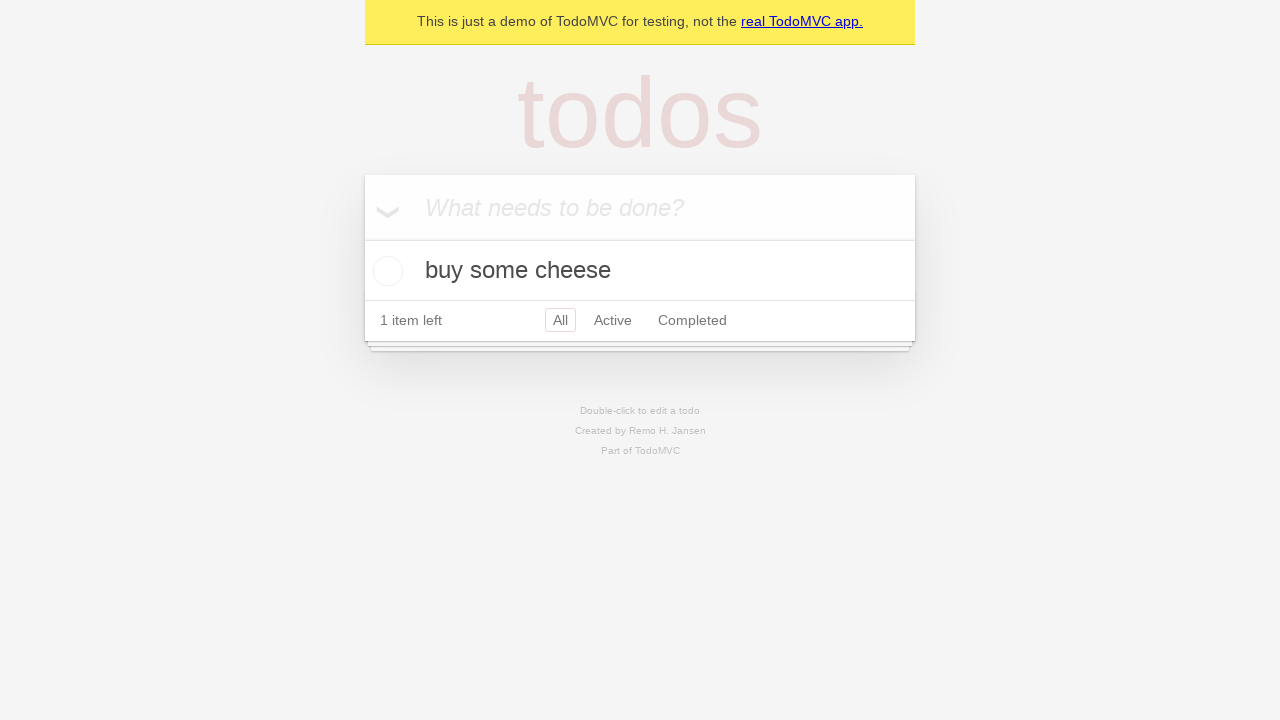

Filled todo input with 'feed the cat' on internal:attr=[placeholder="What needs to be done?"i]
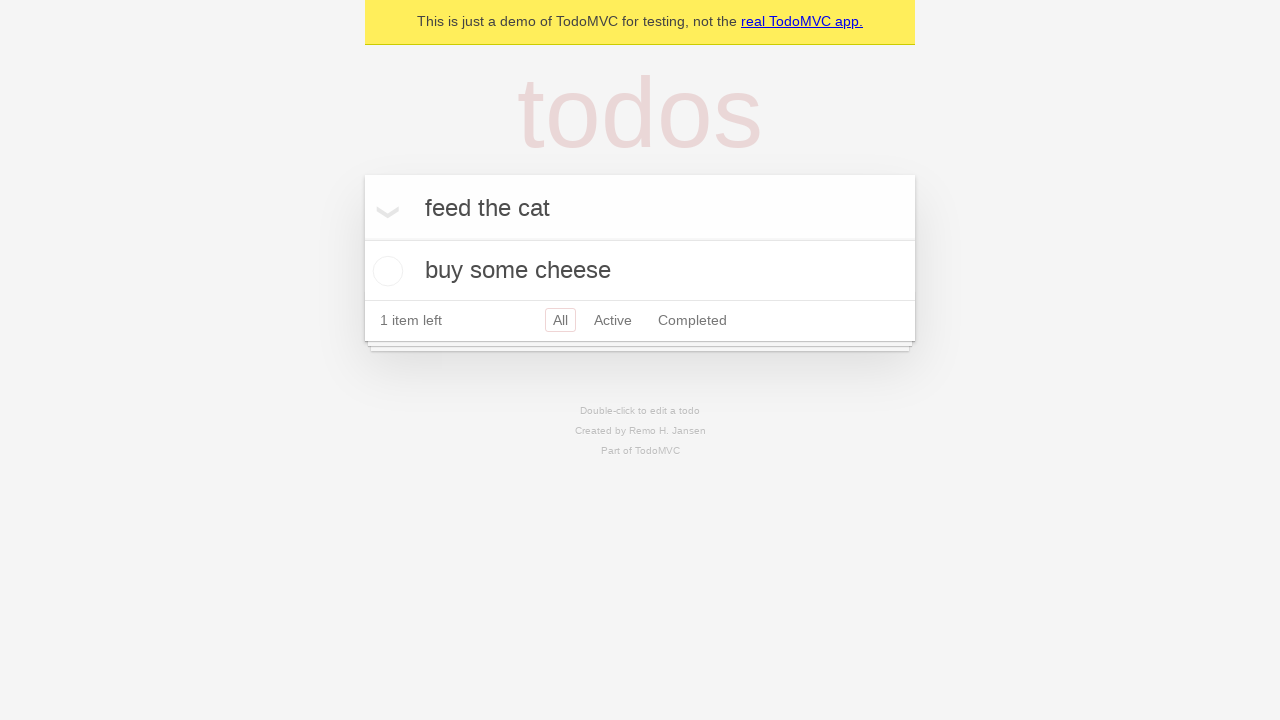

Pressed Enter to create todo 'feed the cat' on internal:attr=[placeholder="What needs to be done?"i]
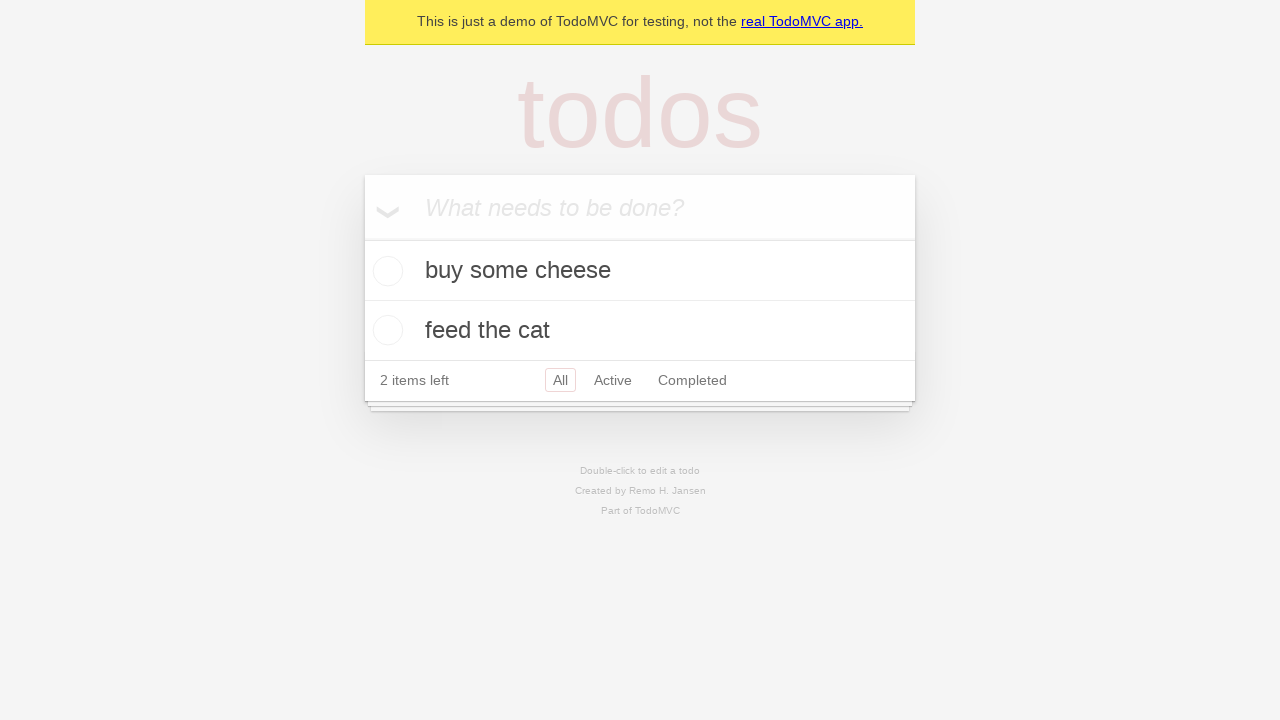

Filled todo input with 'book a doctors appointment' on internal:attr=[placeholder="What needs to be done?"i]
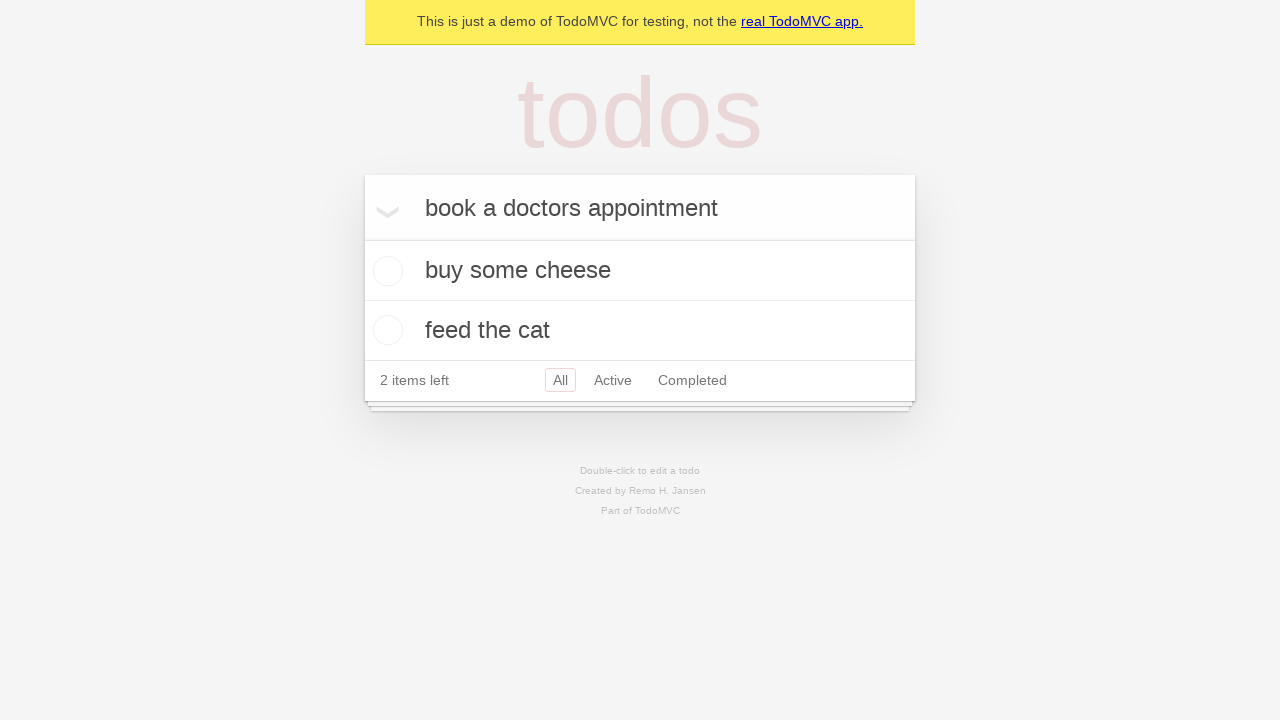

Pressed Enter to create todo 'book a doctors appointment' on internal:attr=[placeholder="What needs to be done?"i]
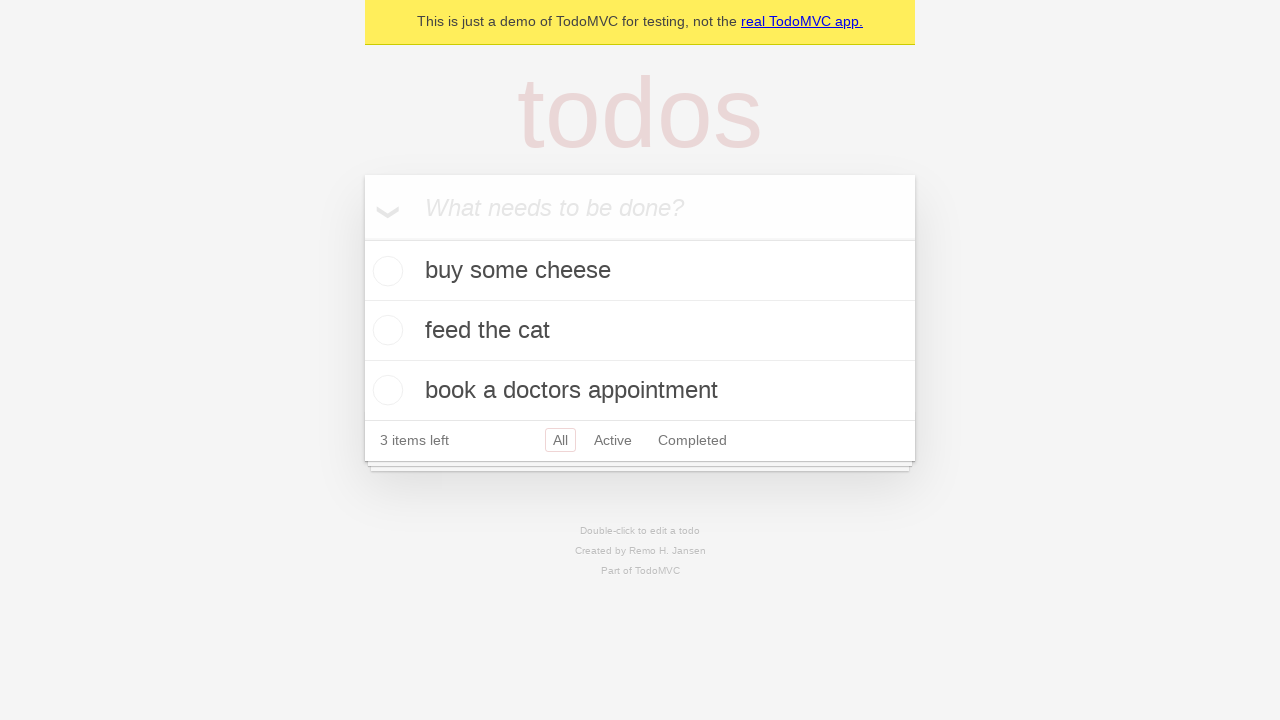

Filled todo input with 'test report showing' on internal:attr=[placeholder="What needs to be done?"i]
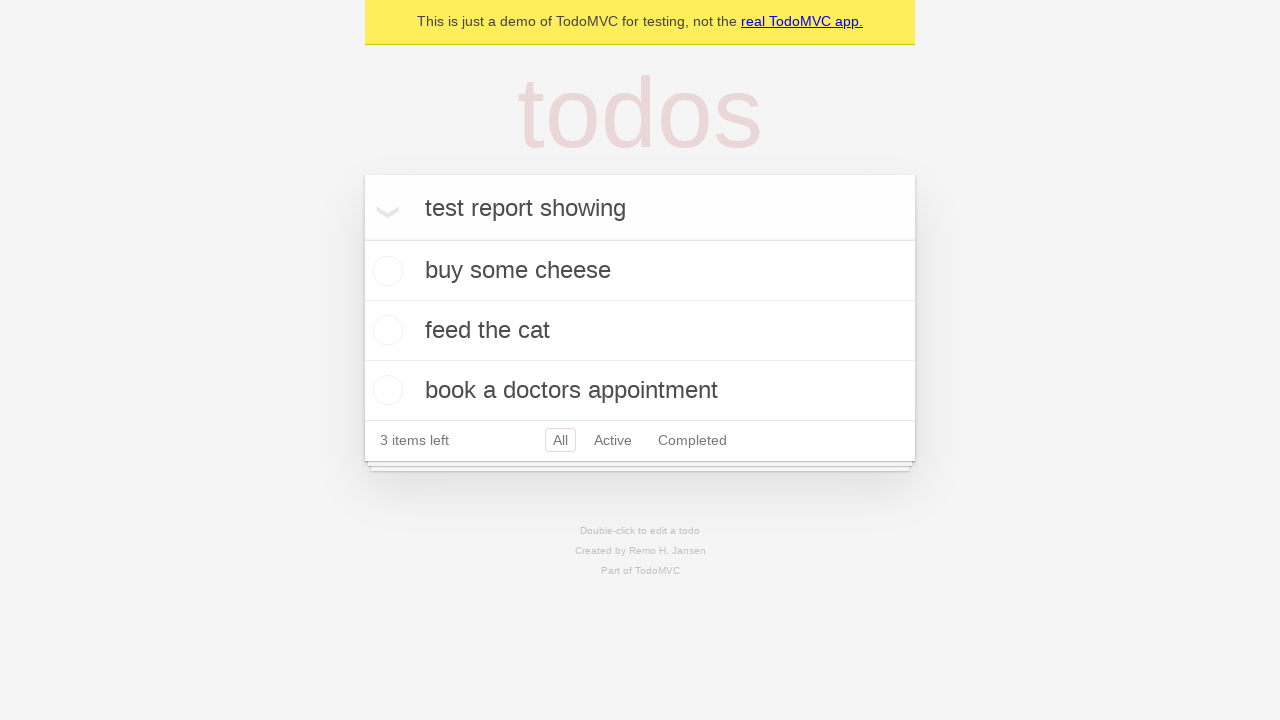

Pressed Enter to create todo 'test report showing' on internal:attr=[placeholder="What needs to be done?"i]
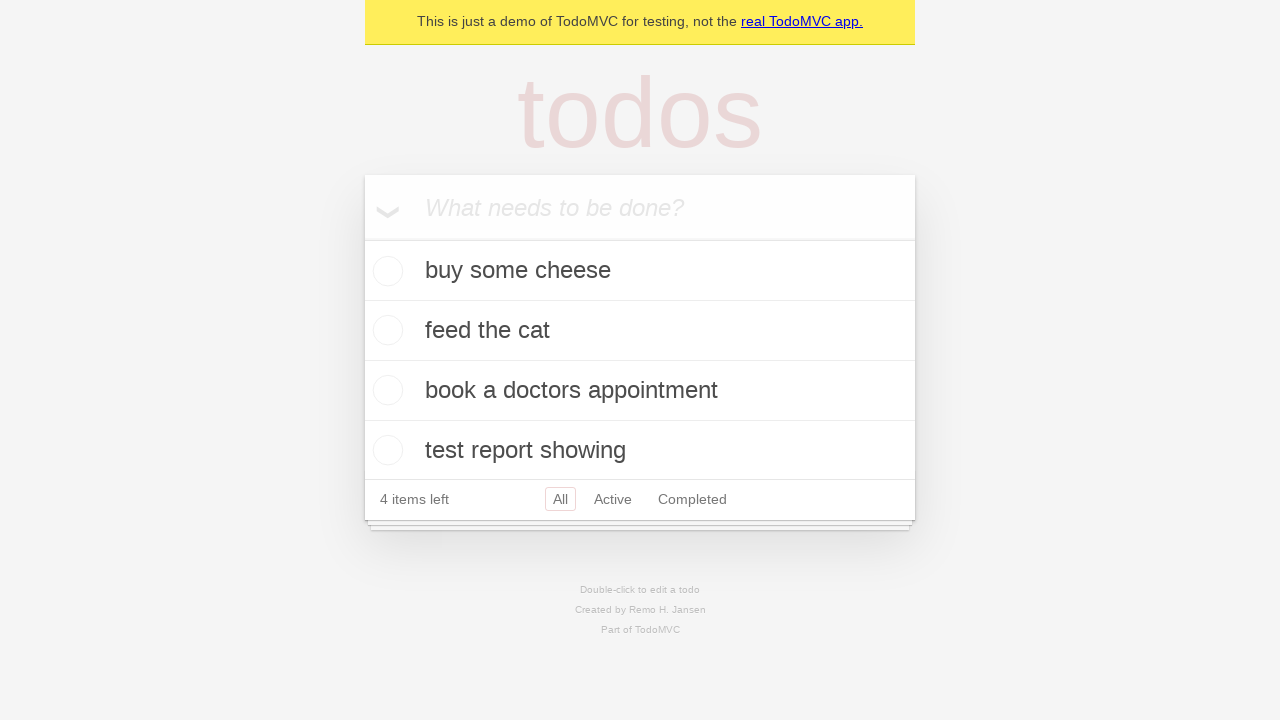

Checked the second todo item to mark it as completed at (385, 330) on internal:testid=[data-testid="todo-item"s] >> nth=1 >> internal:role=checkbox
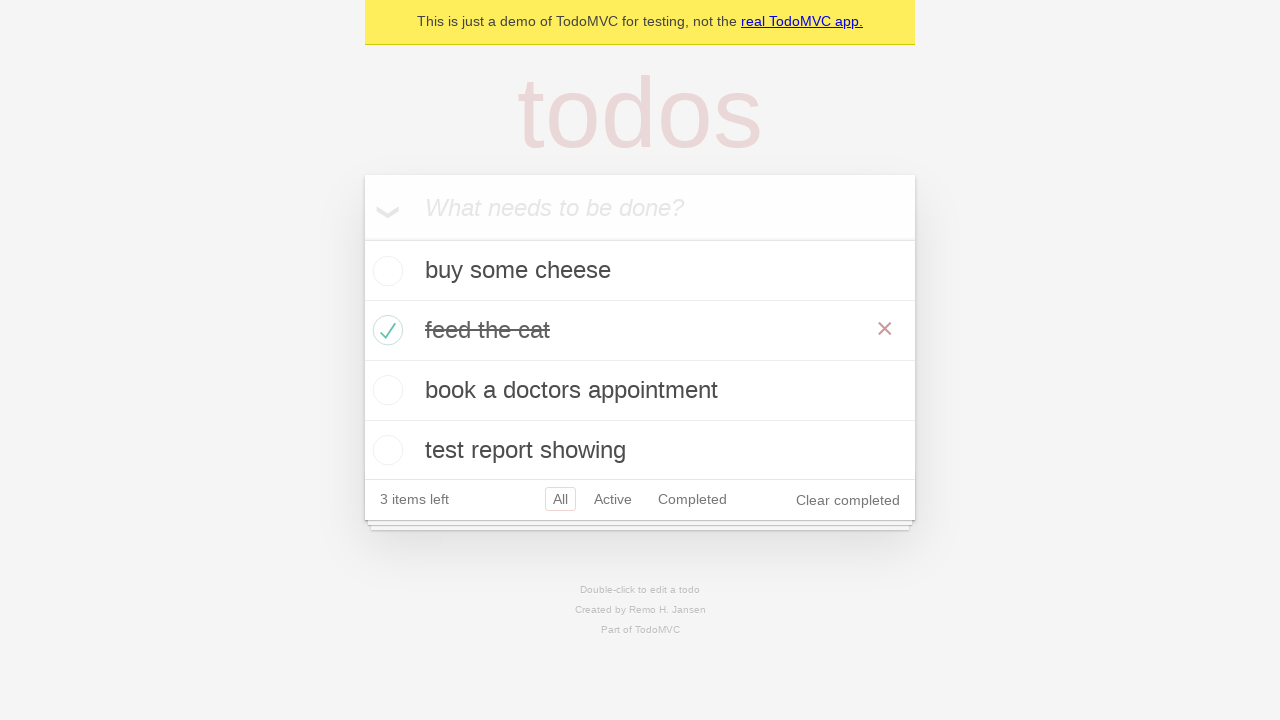

Clicked the 'Completed' filter to display only completed items at (692, 499) on internal:role=link[name="Completed"i]
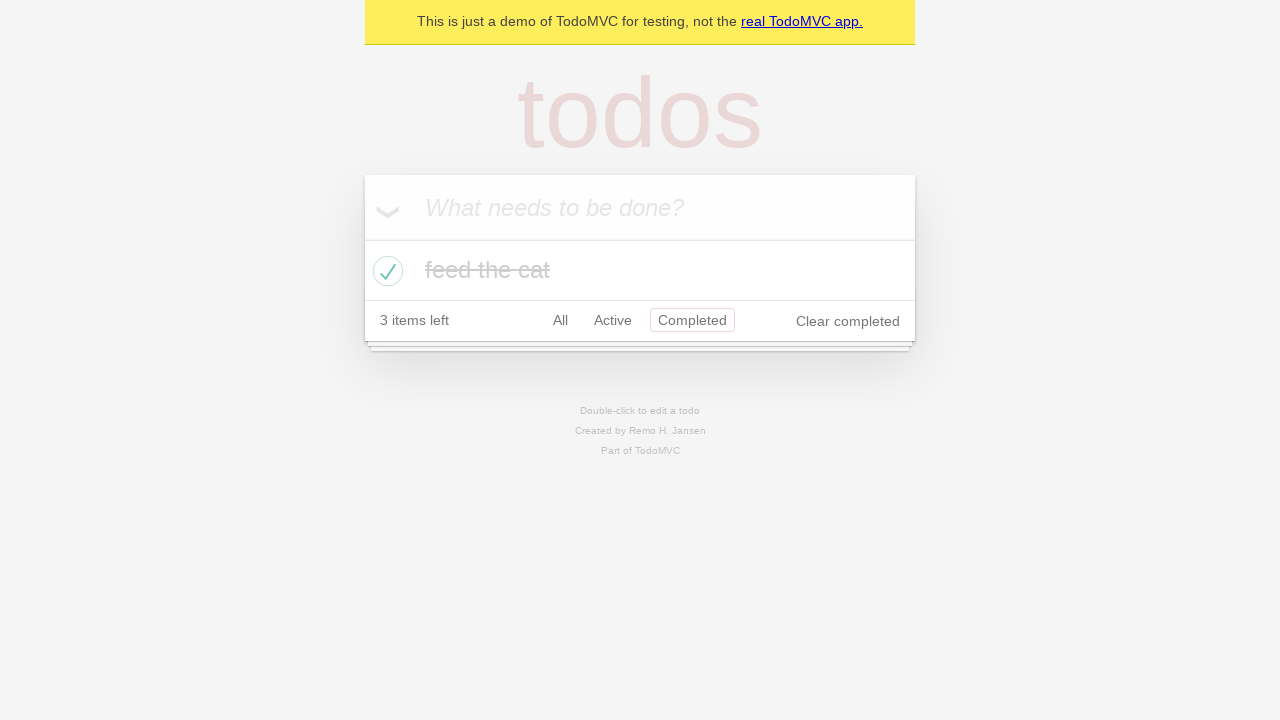

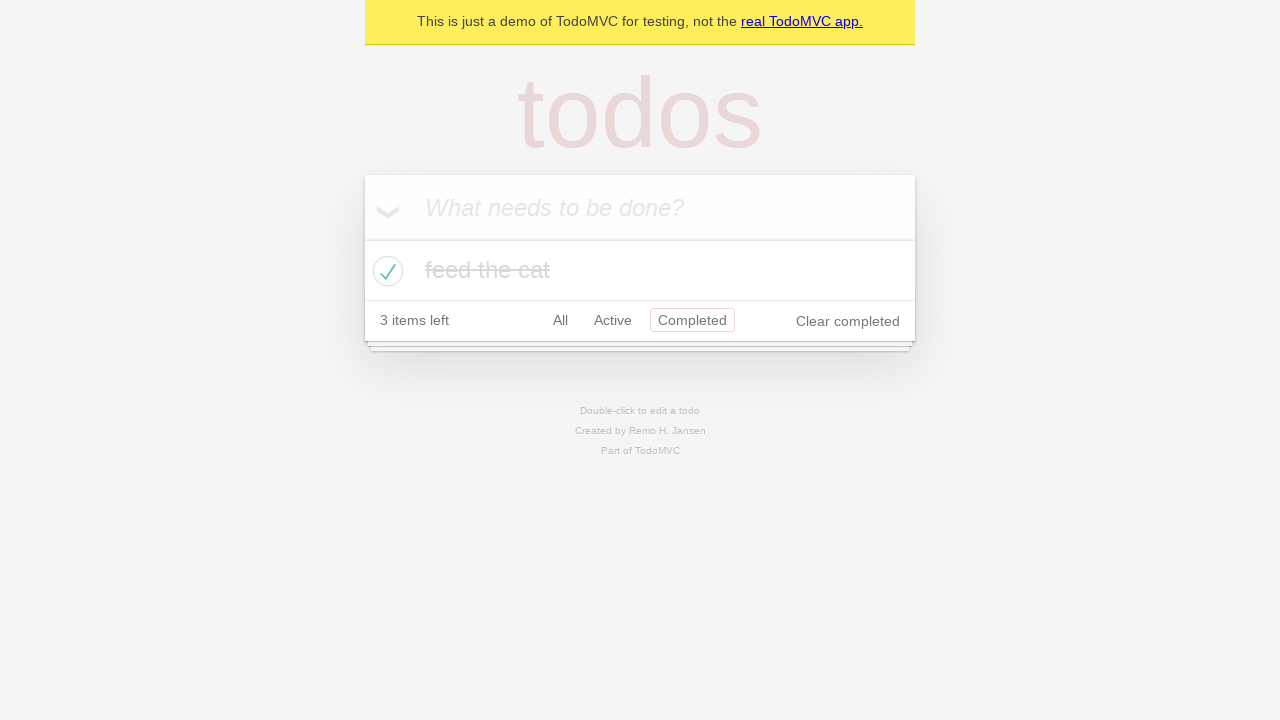